Tests the search functionality on e-bebek.com by navigating to the homepage, finding the search box, entering a search term "kaşık maması" (baby spoon food), and verifying the search results page displays the correct heading.

Starting URL: https://www.e-bebek.com

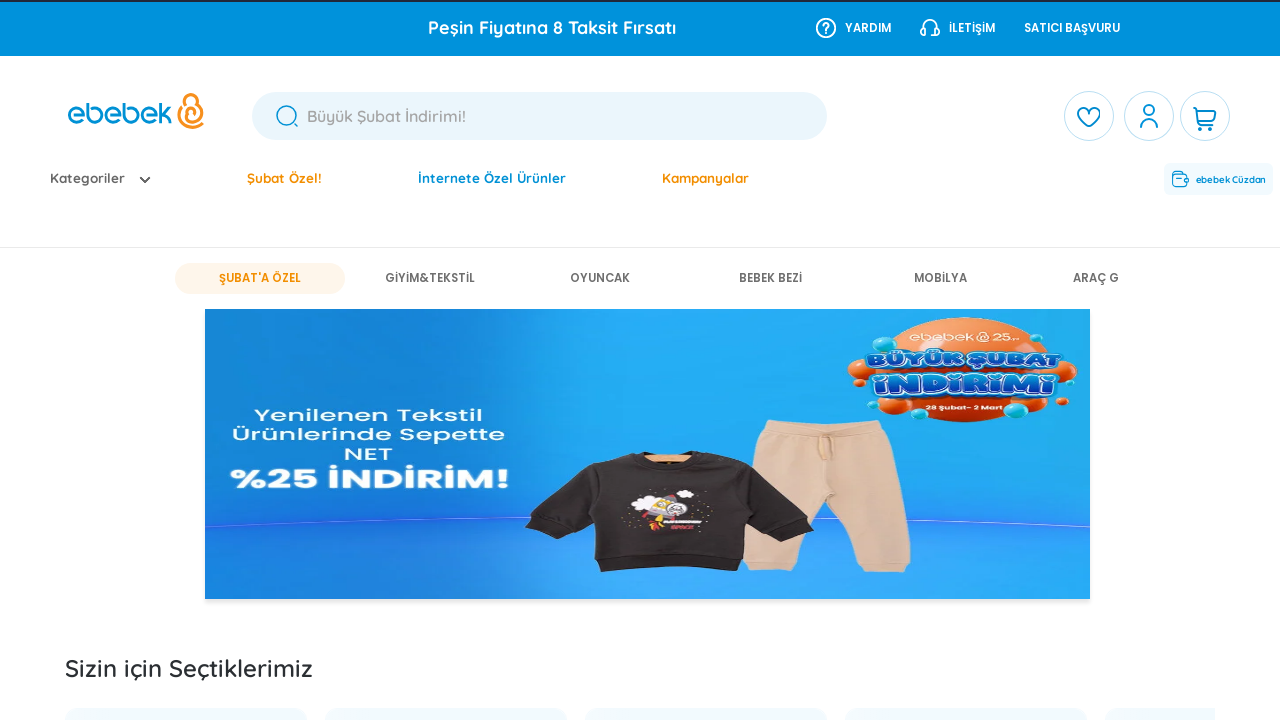

Waited for search box to load on e-bebek.com homepage
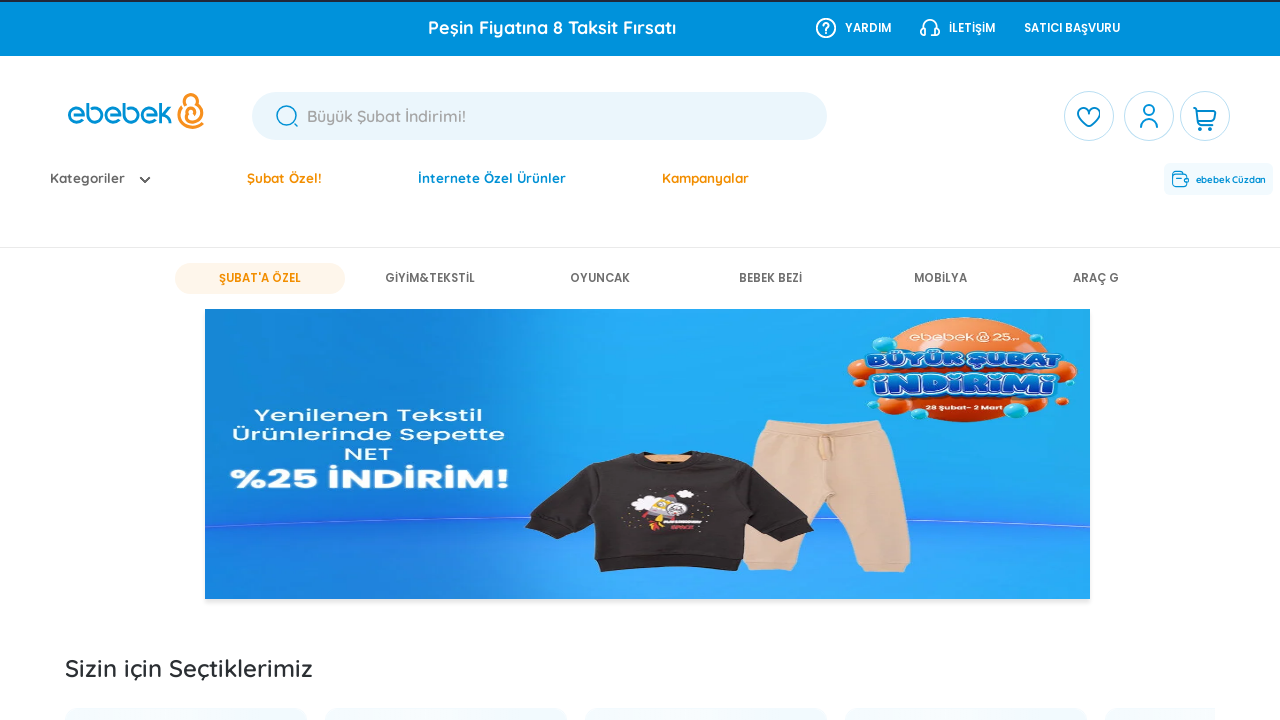

Filled search box with 'kaşık maması' (baby spoon food) on #txtSearchBox
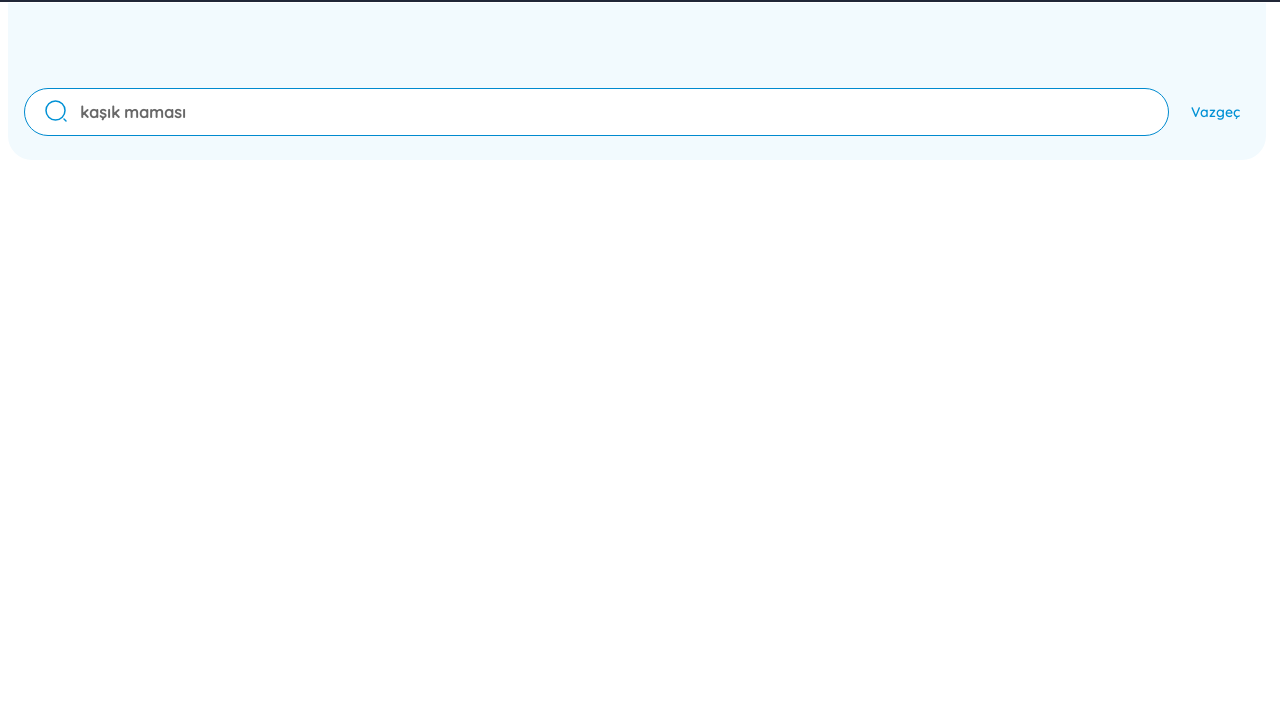

Pressed Enter to submit search query on #txtSearchBox
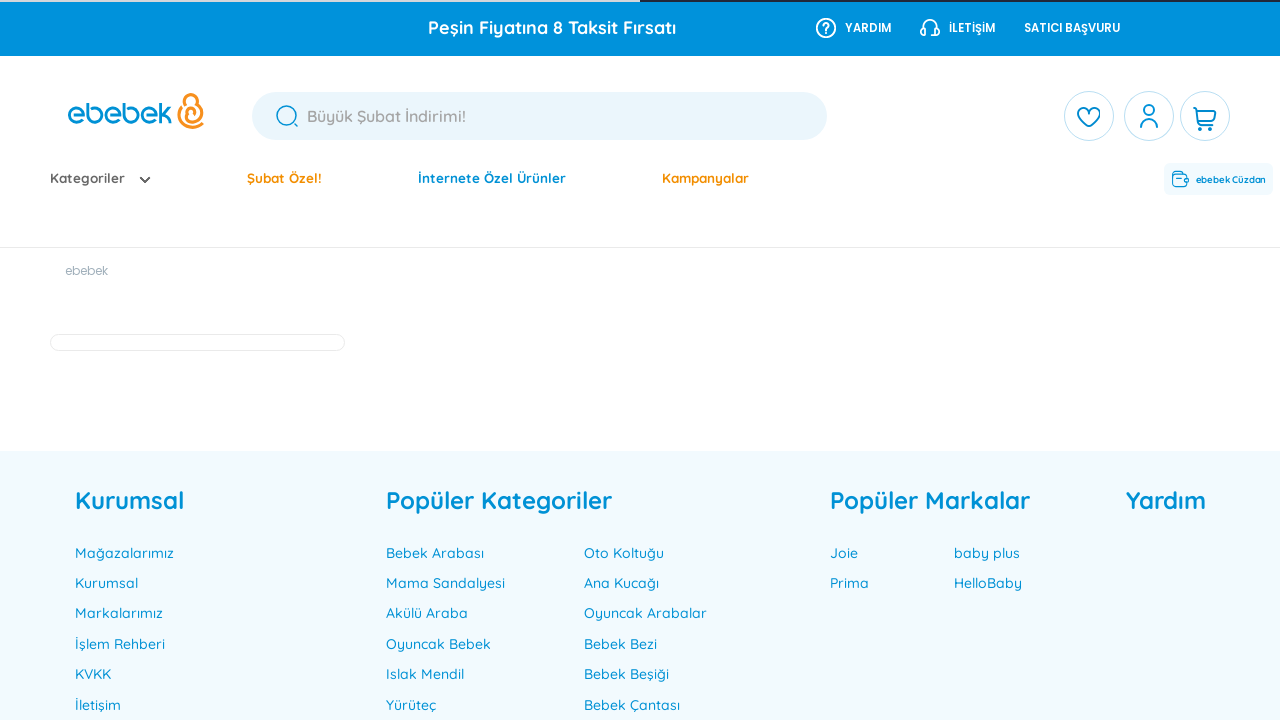

Search results page loaded with correct heading displaying 'kaşık maması'
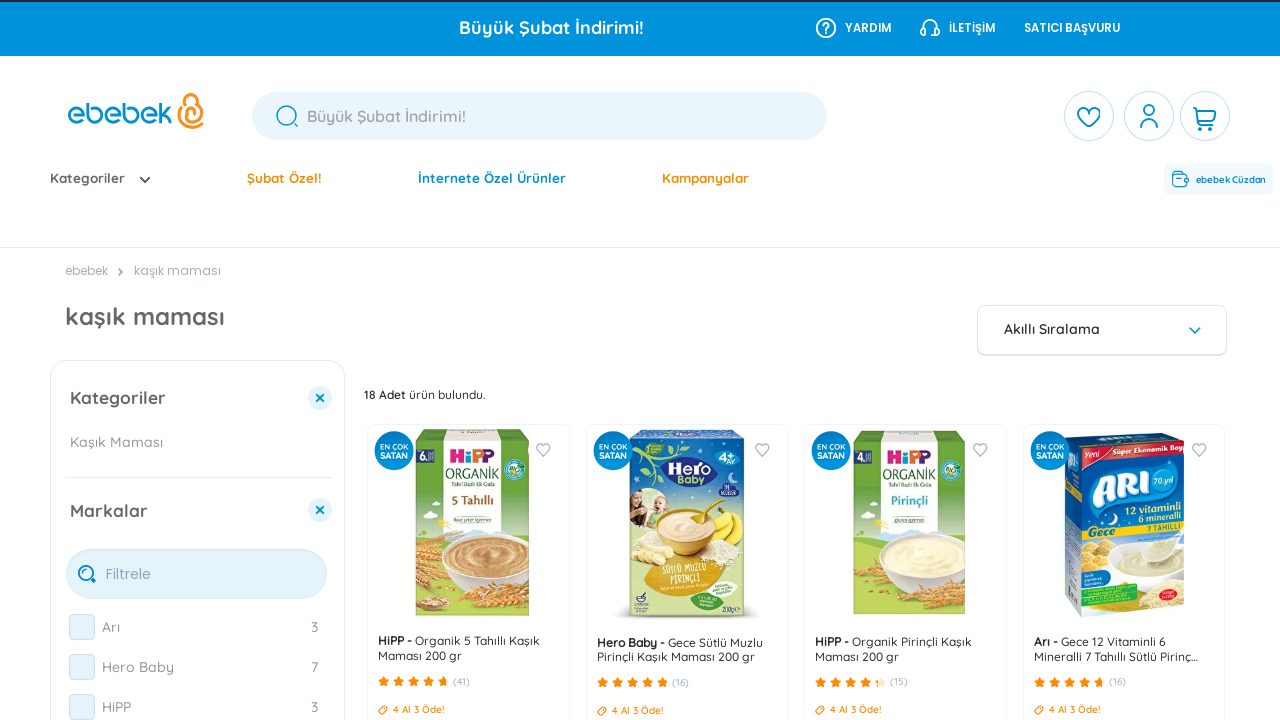

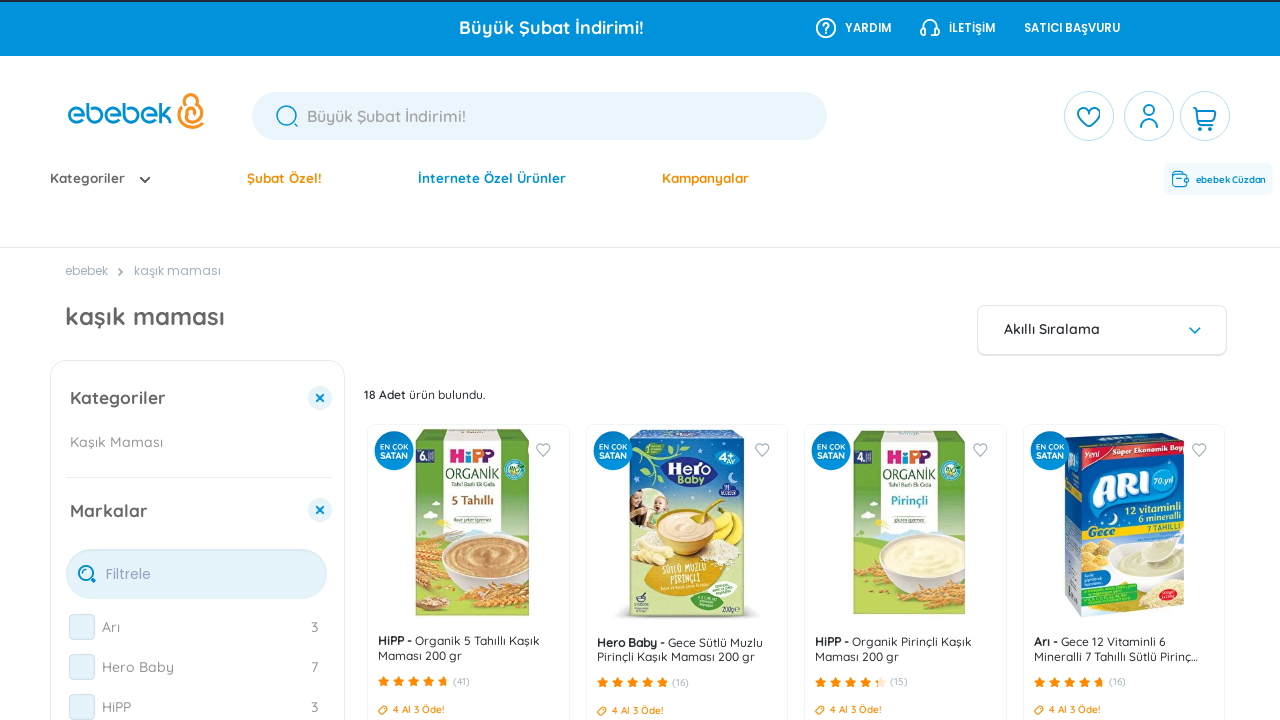